Fills out the OrangeHRM demo request form by entering name, email, contact number, and selecting a country from a dropdown.

Starting URL: https://www.orangehrm.com/hris-hr-software-demo/

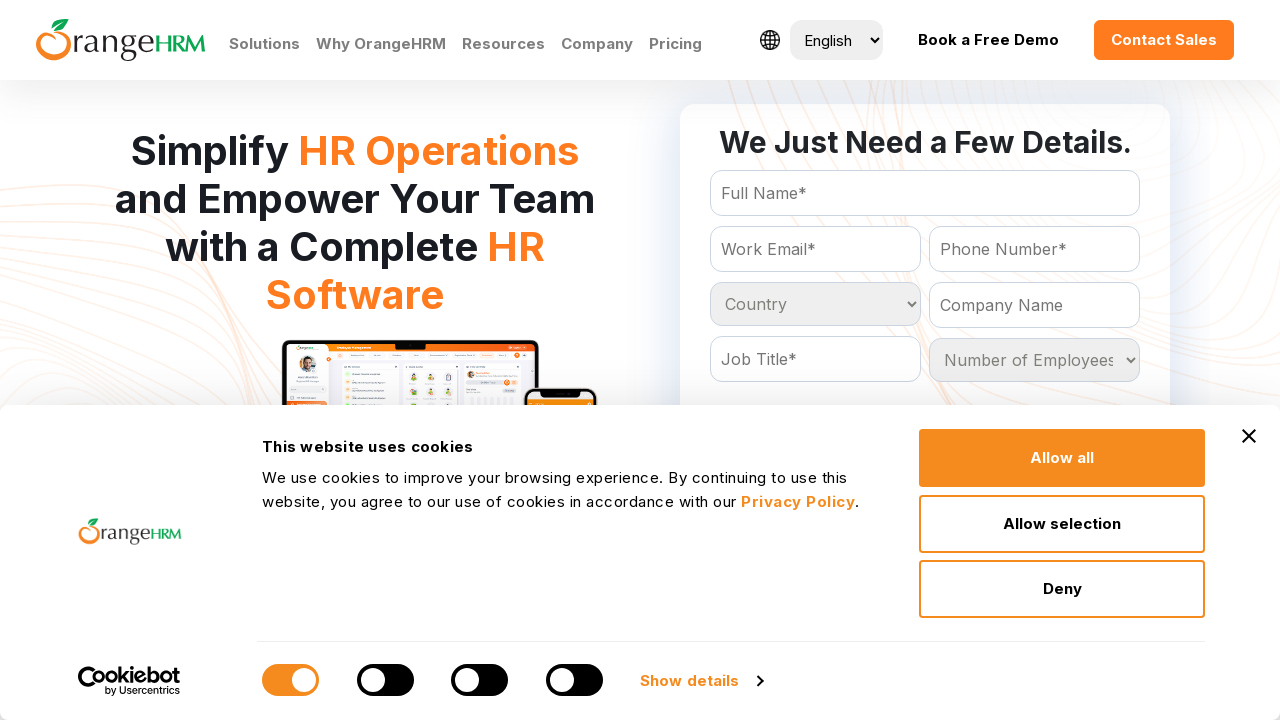

Filled full name field with 'Michael Thompson' on #Form_getForm_FullName
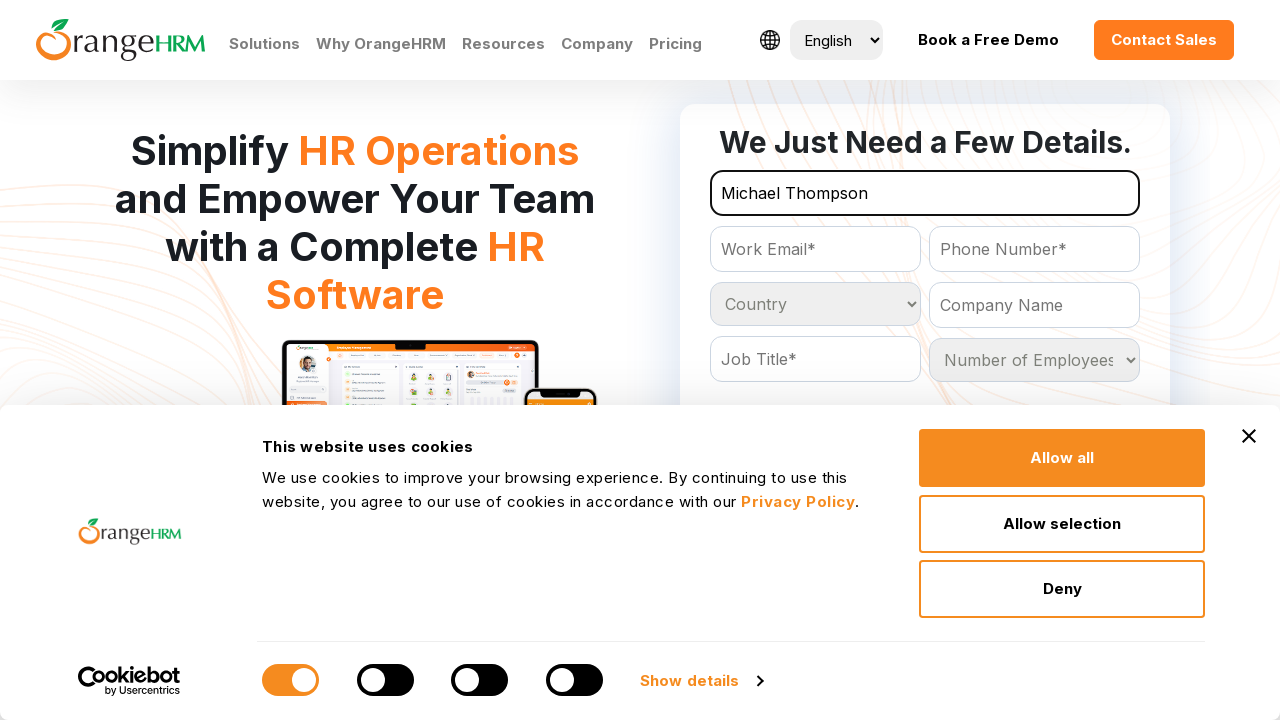

Filled email field with 'michael.thompson@testmail.com' on #Form_getForm_Email
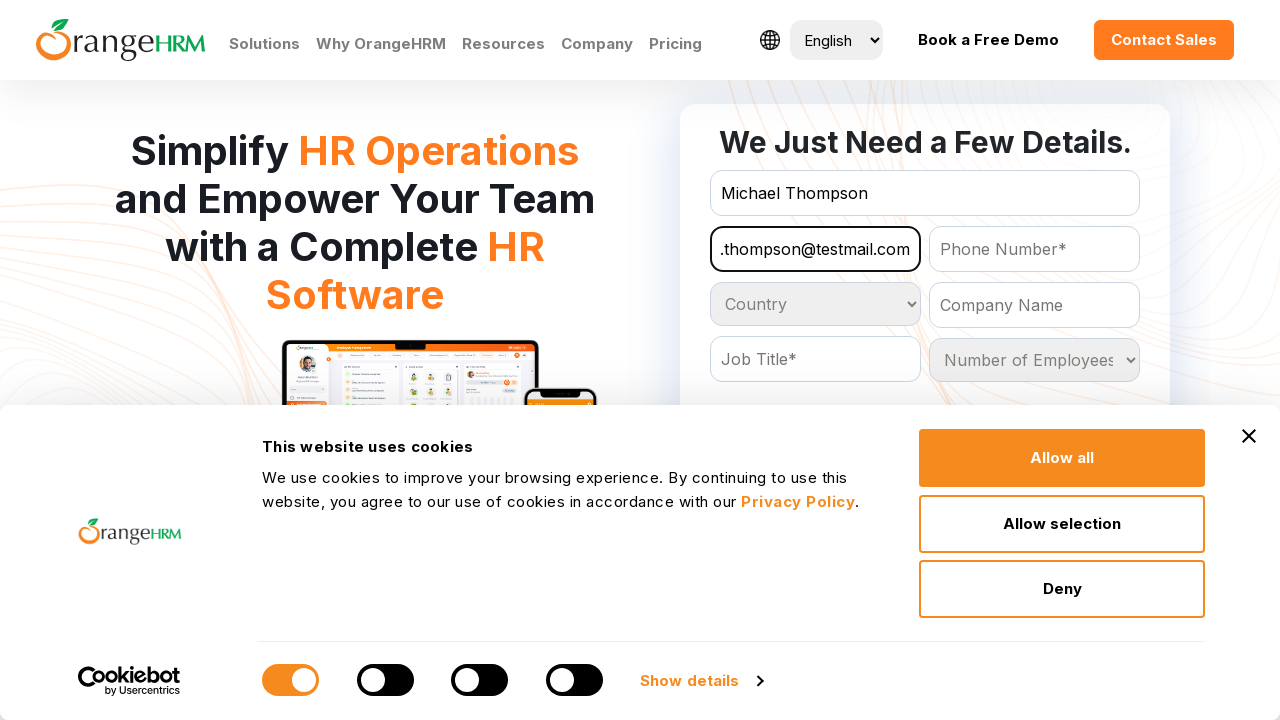

Filled contact number field with '+14155552847' on #Form_getForm_Contact
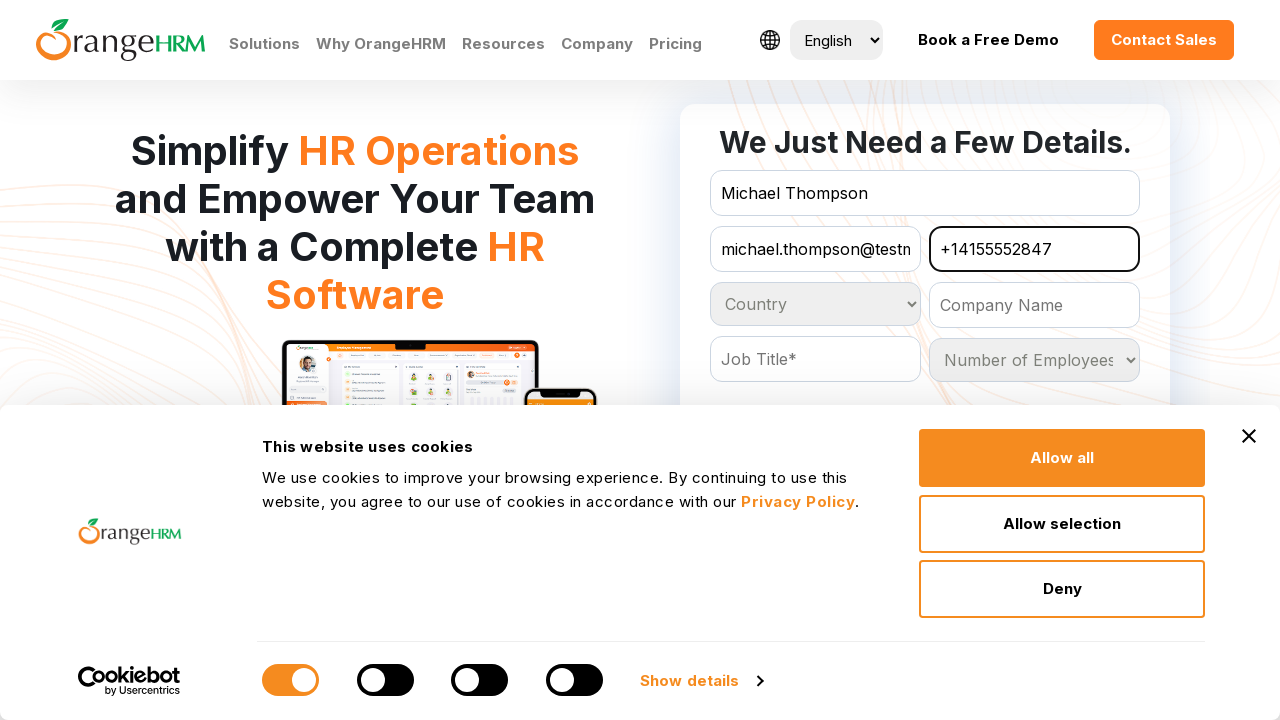

Selected 'India' from country dropdown on #Form_getForm_Country
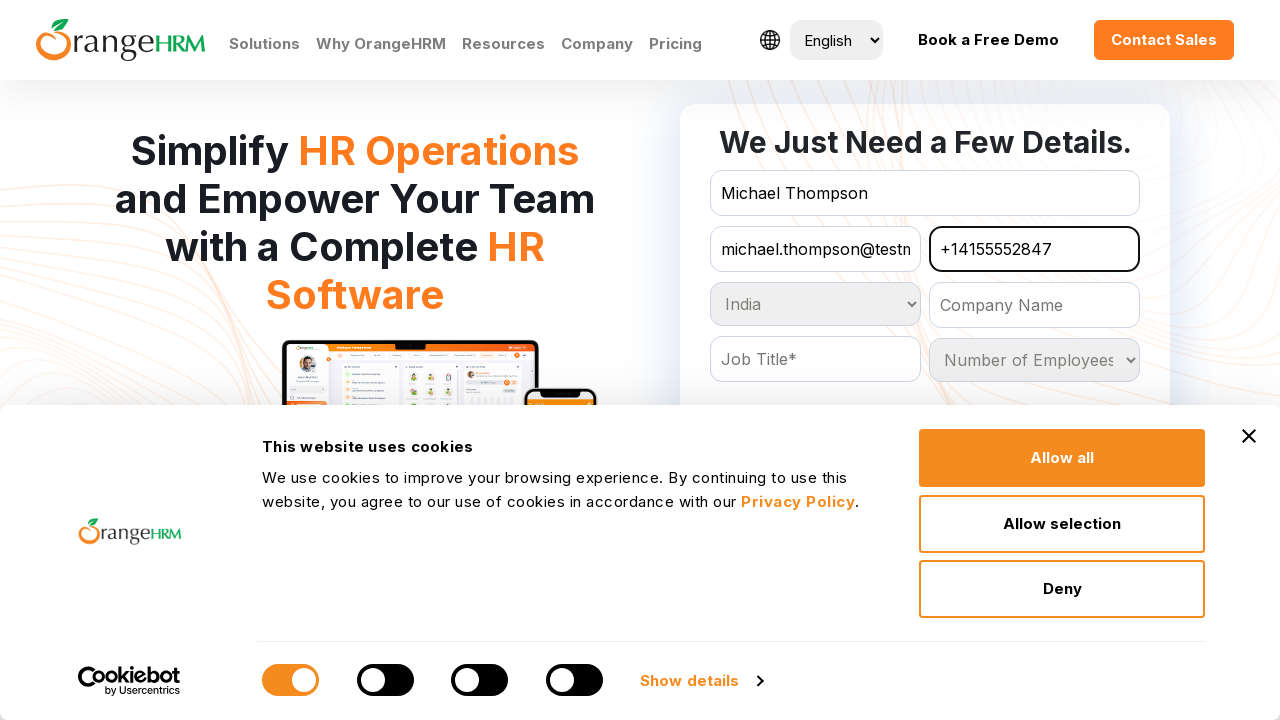

Clicked submit button to submit the form at (925, 360) on input[type='submit'], button[type='submit']
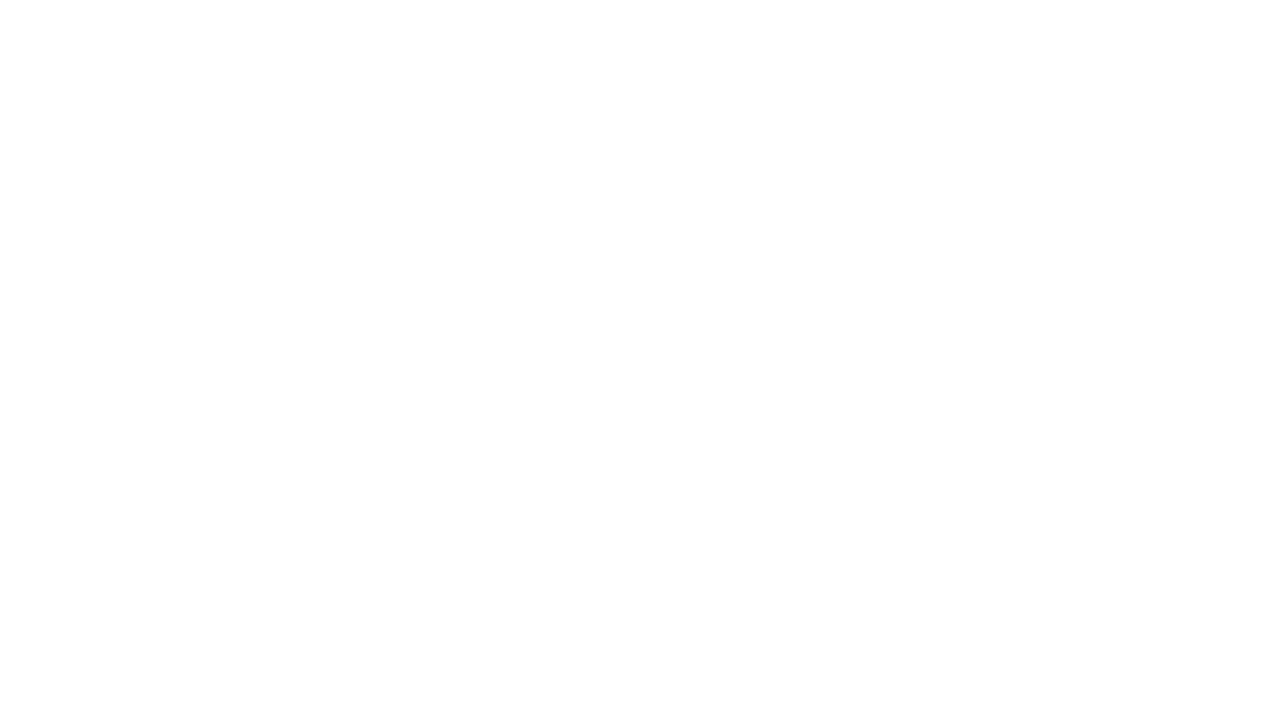

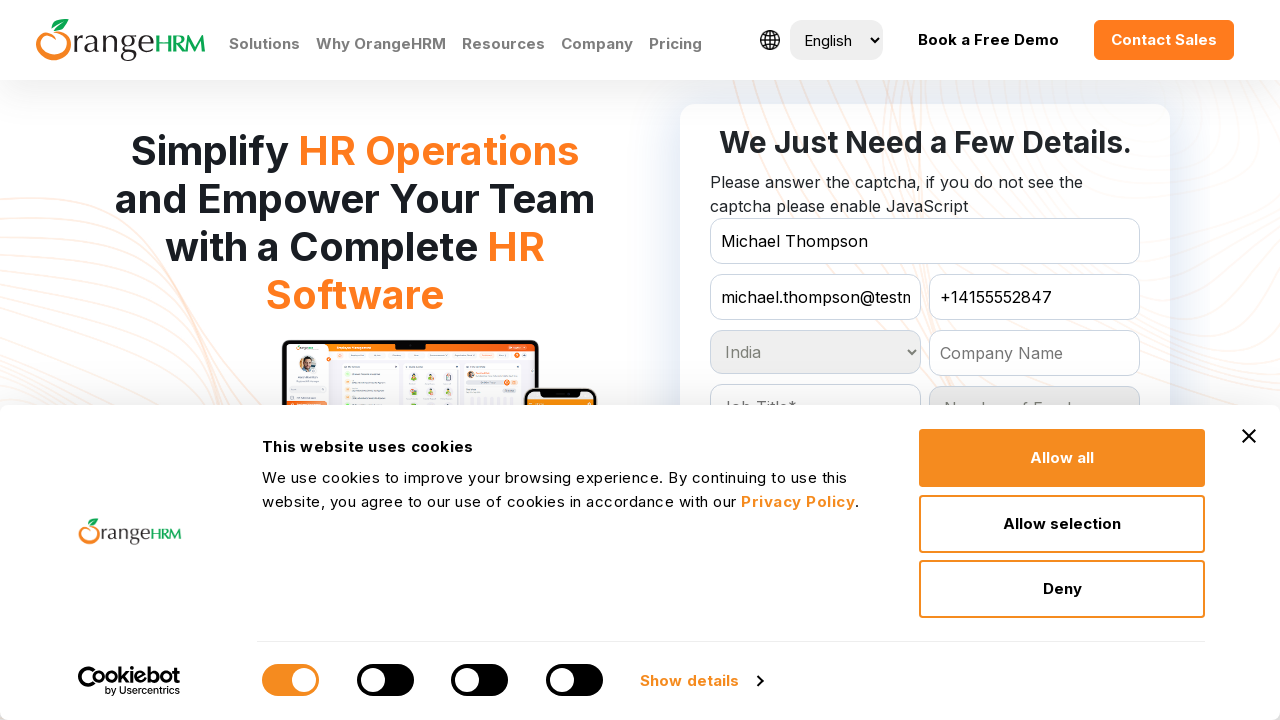